Tests multiple windows functionality by clicking to open a new window, switching to it, verifying the header text shows "New Window", then closing the new window and switching back to the original window.

Starting URL: https://the-internet.herokuapp.com/

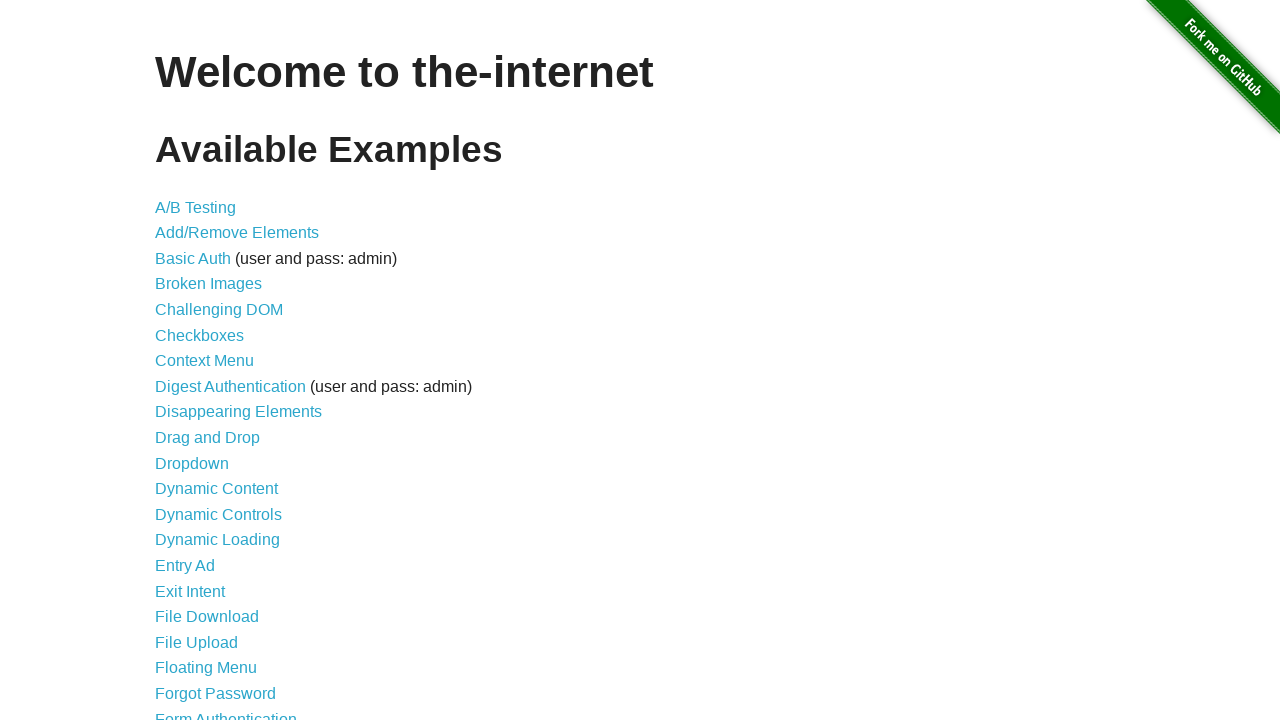

Clicked on Multiple Windows link to navigate to test page at (218, 369) on text=Multiple Windows
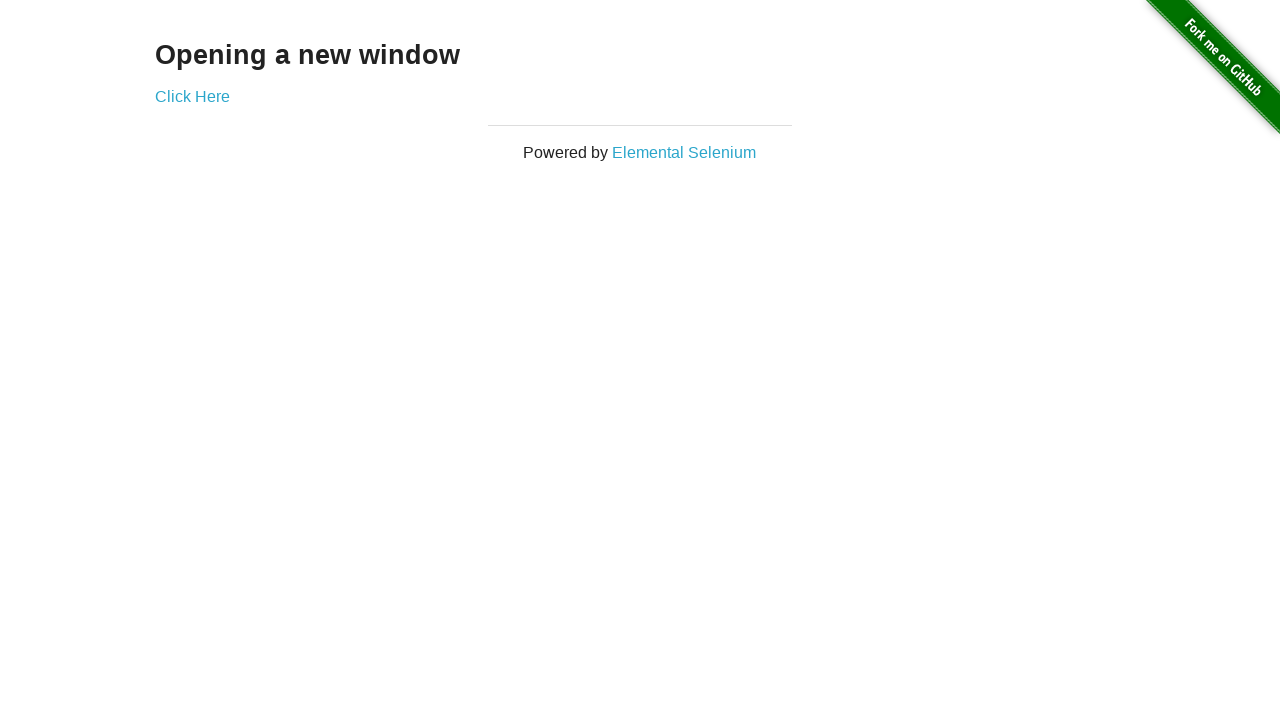

Waited for 'Click Here' button to load on Multiple Windows page
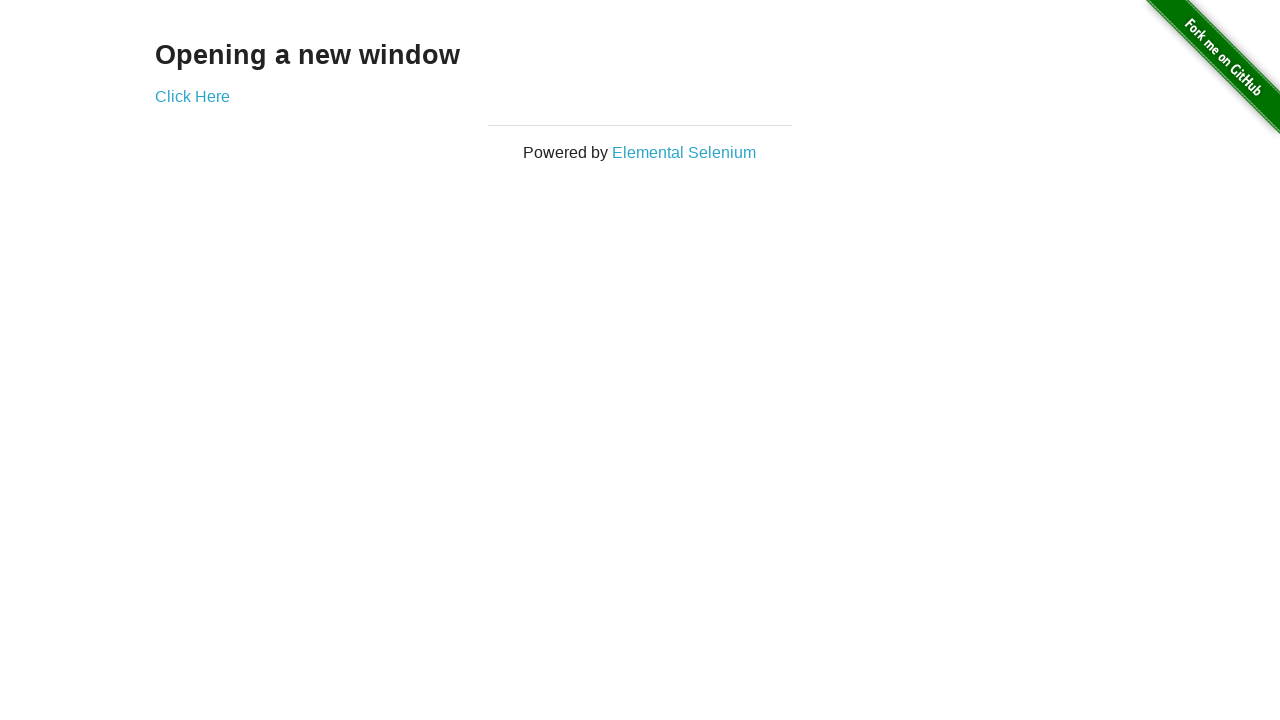

Stored reference to original page
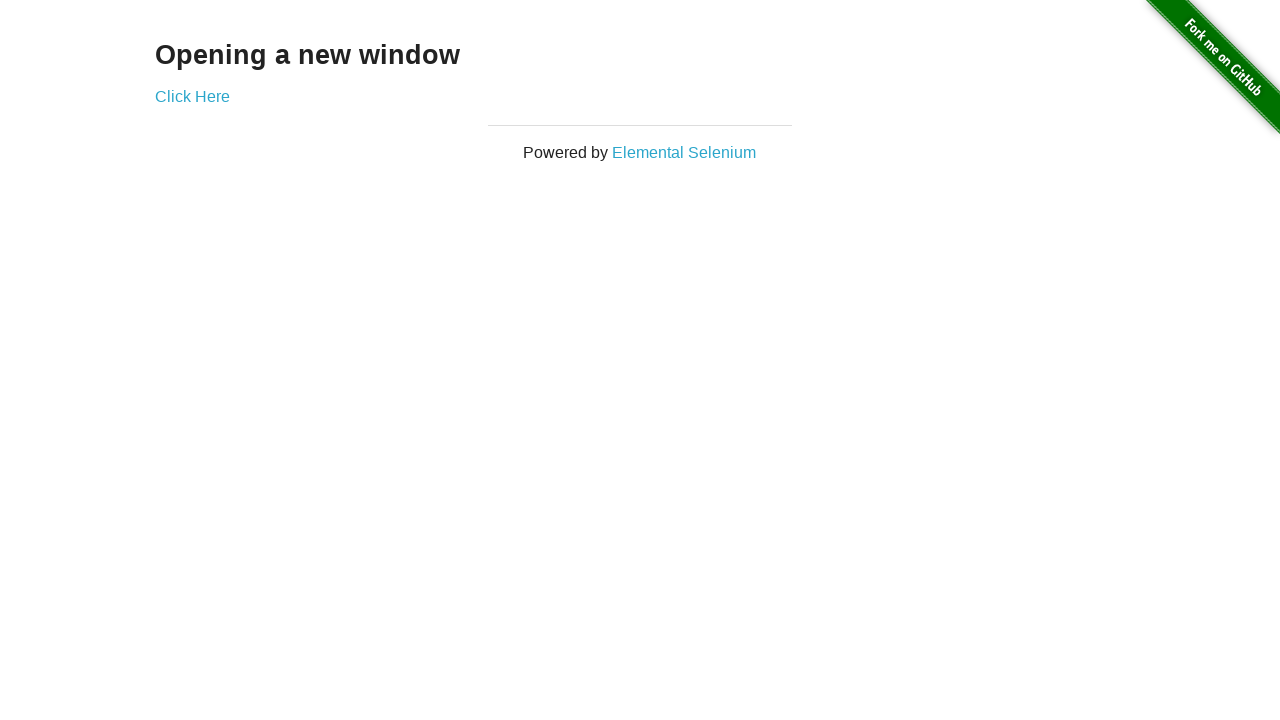

Clicked 'Click Here' button to open new window at (192, 96) on text=Click Here
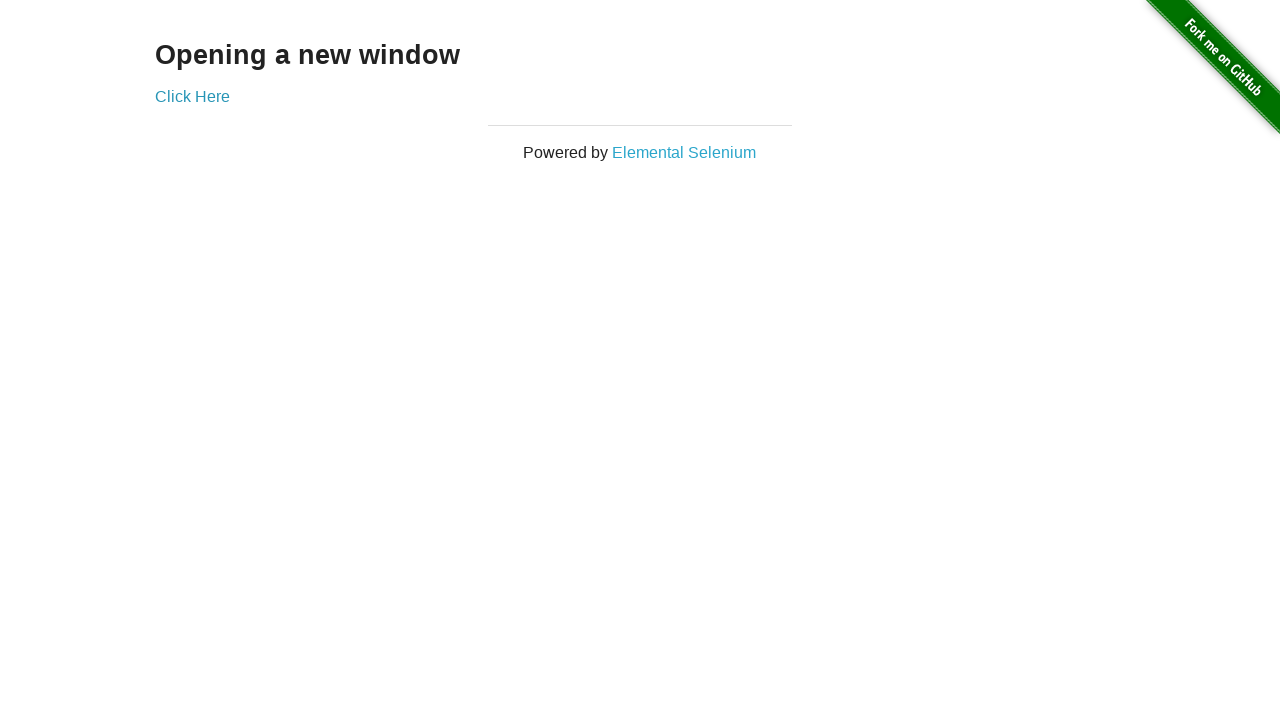

Captured new window page object
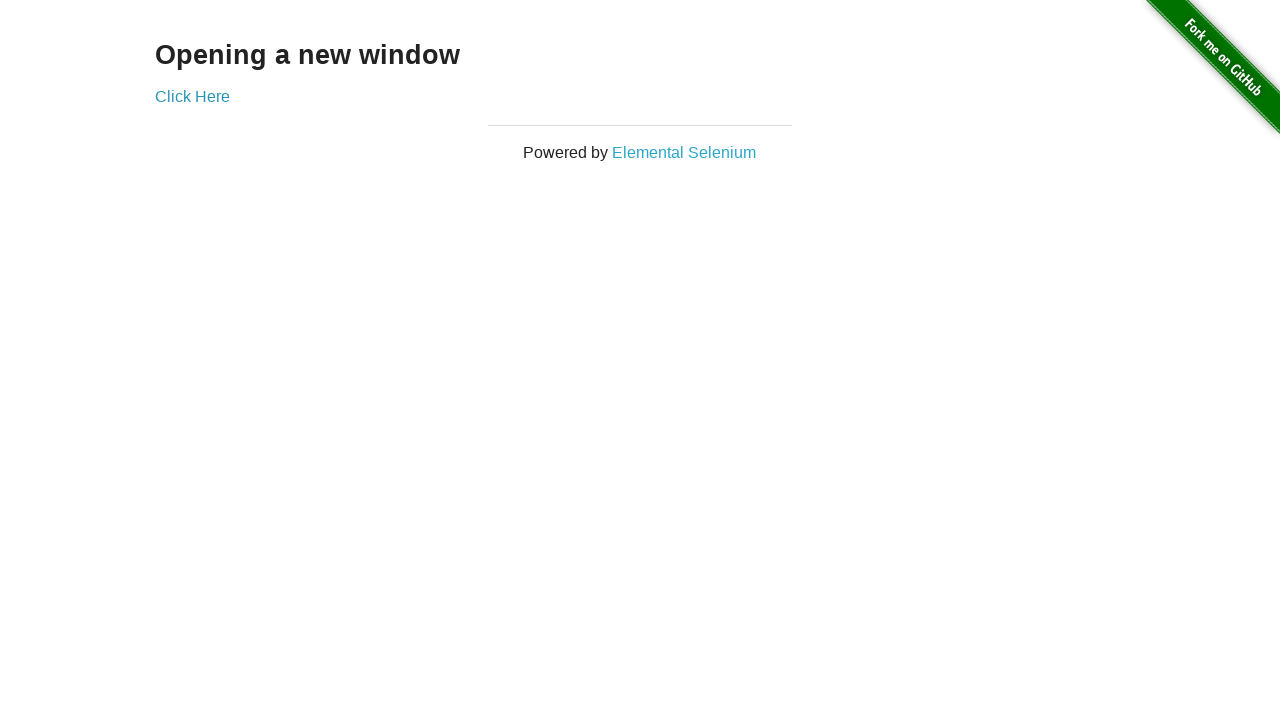

Waited for new window page to fully load
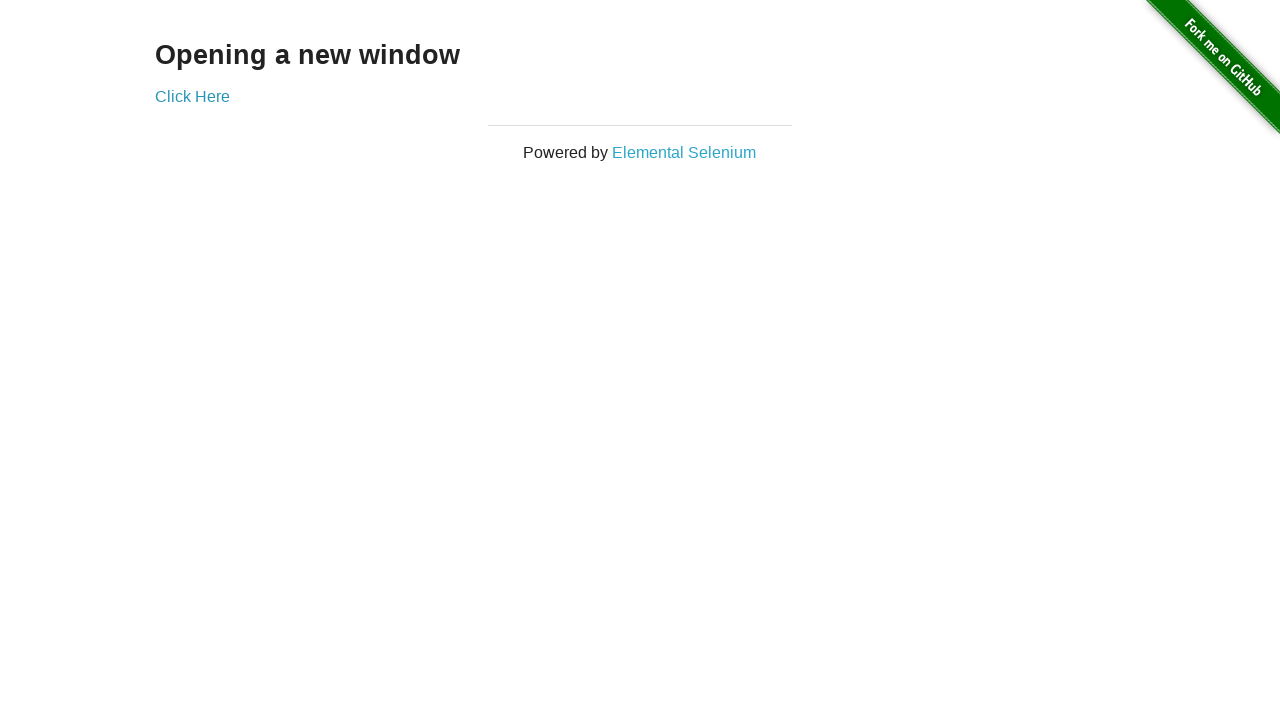

Located h3 header element in new window
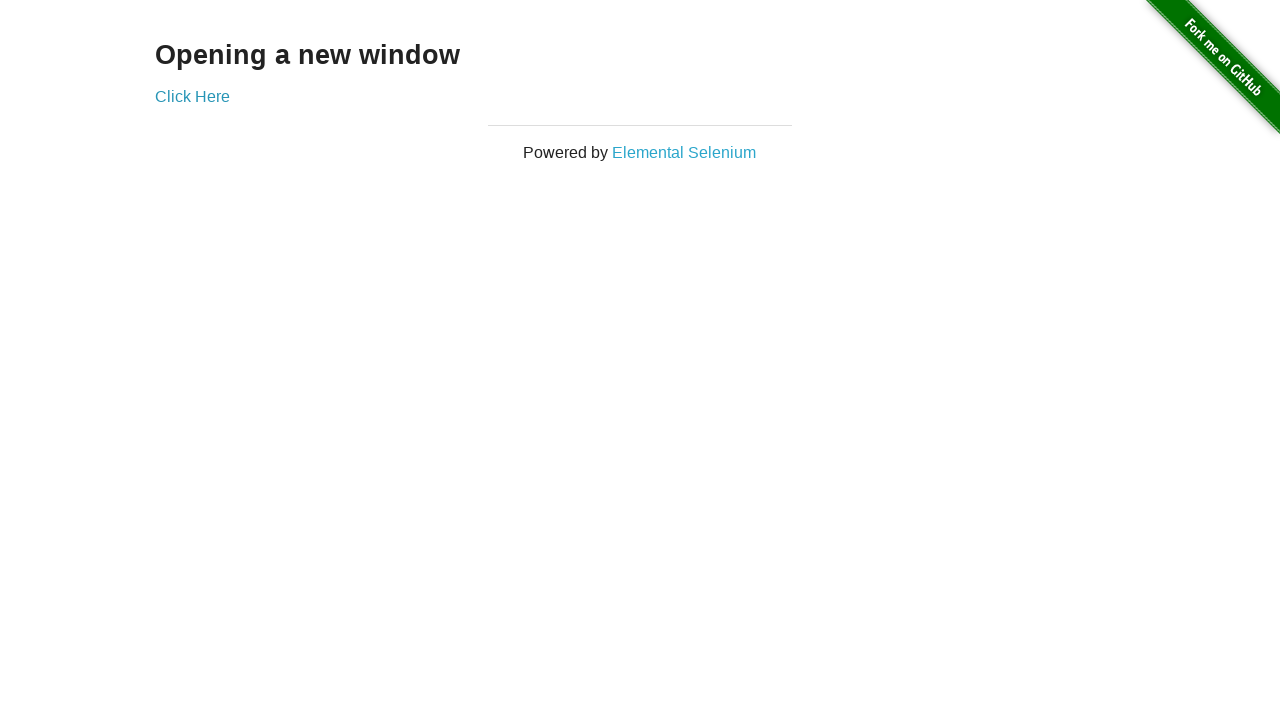

Verified header text shows 'New Window'
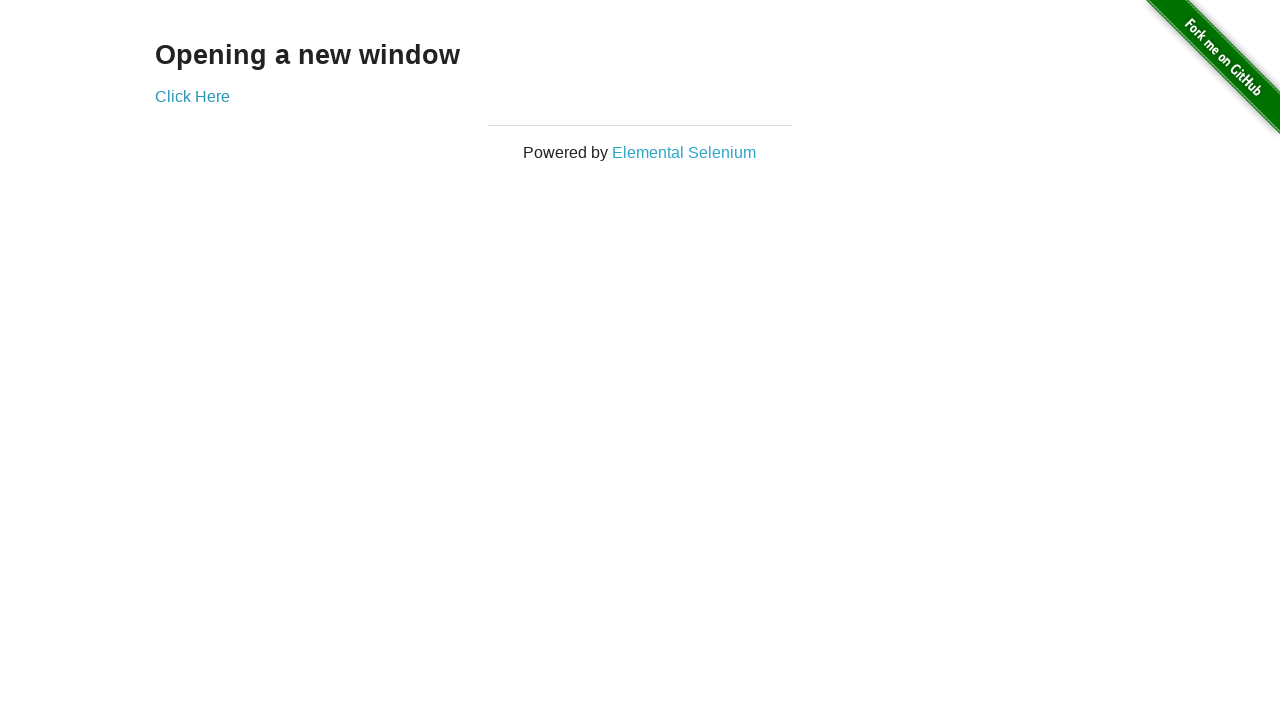

Closed the new window
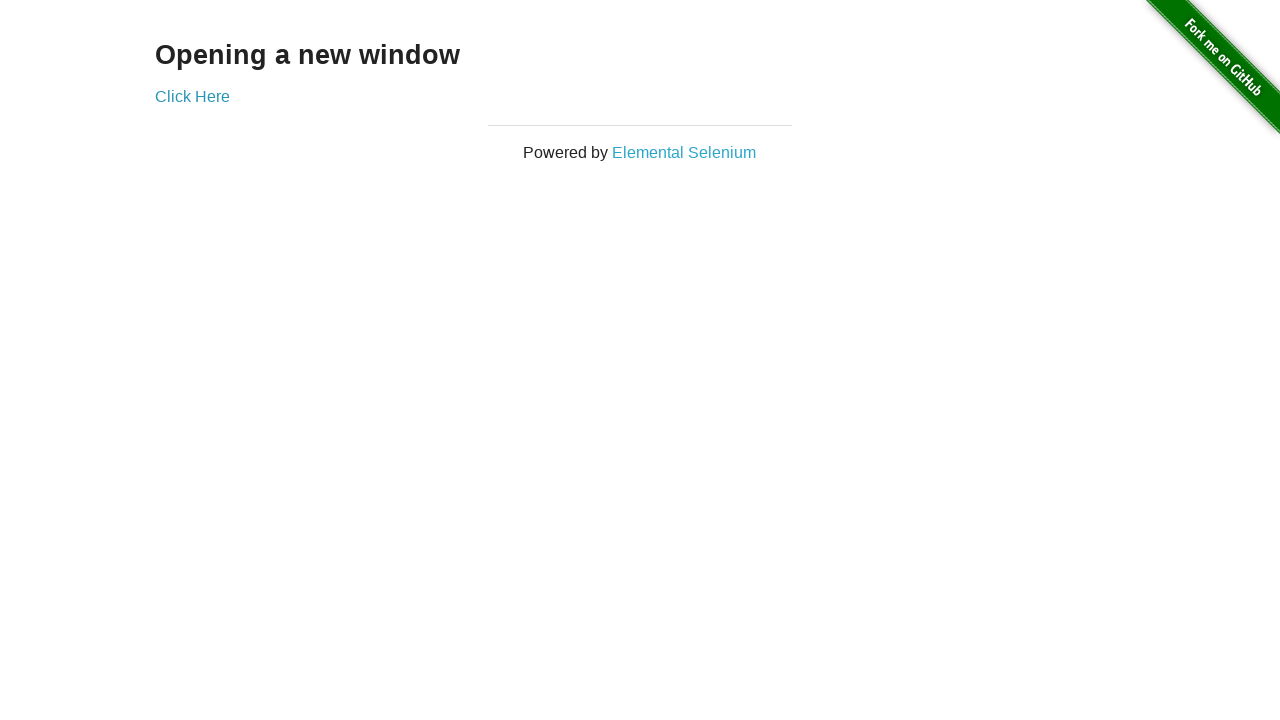

Switched focus back to original page
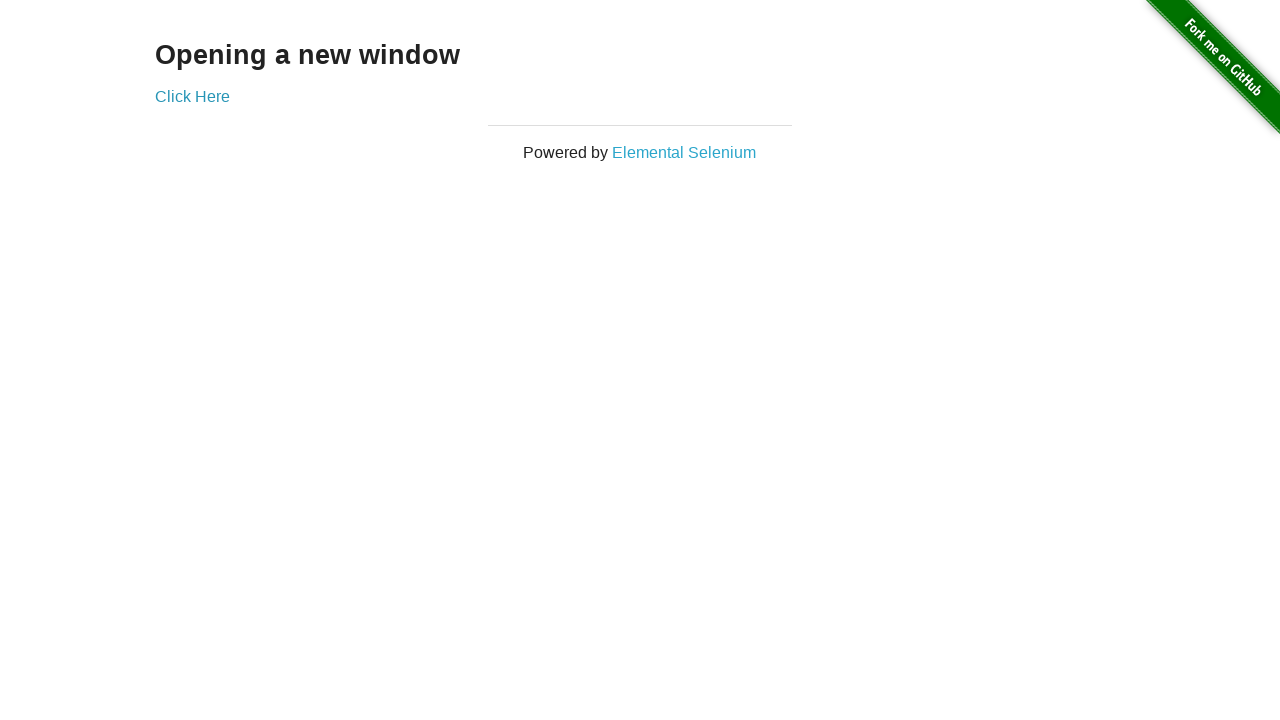

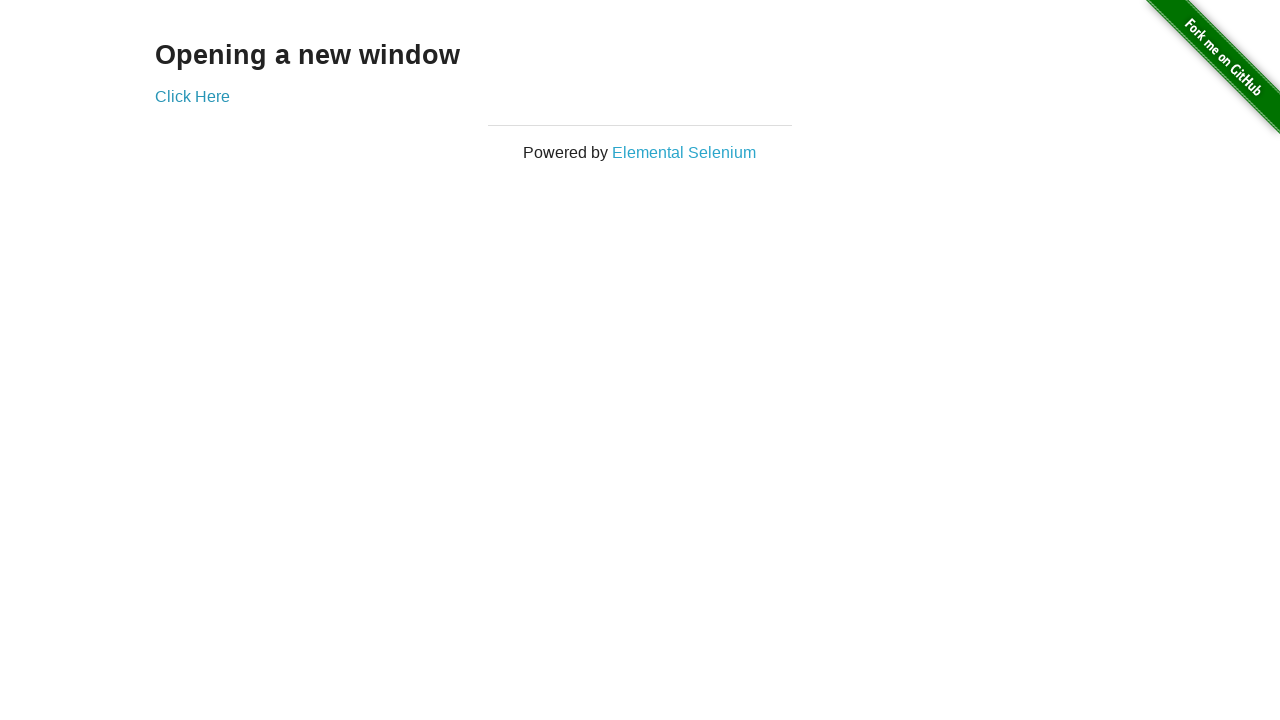